Tests the Photoreactor web app by filling a JSON script into a textarea, clicking the render button, and waiting for the content to render.

Starting URL: https://photoreactor.redpapr.com/

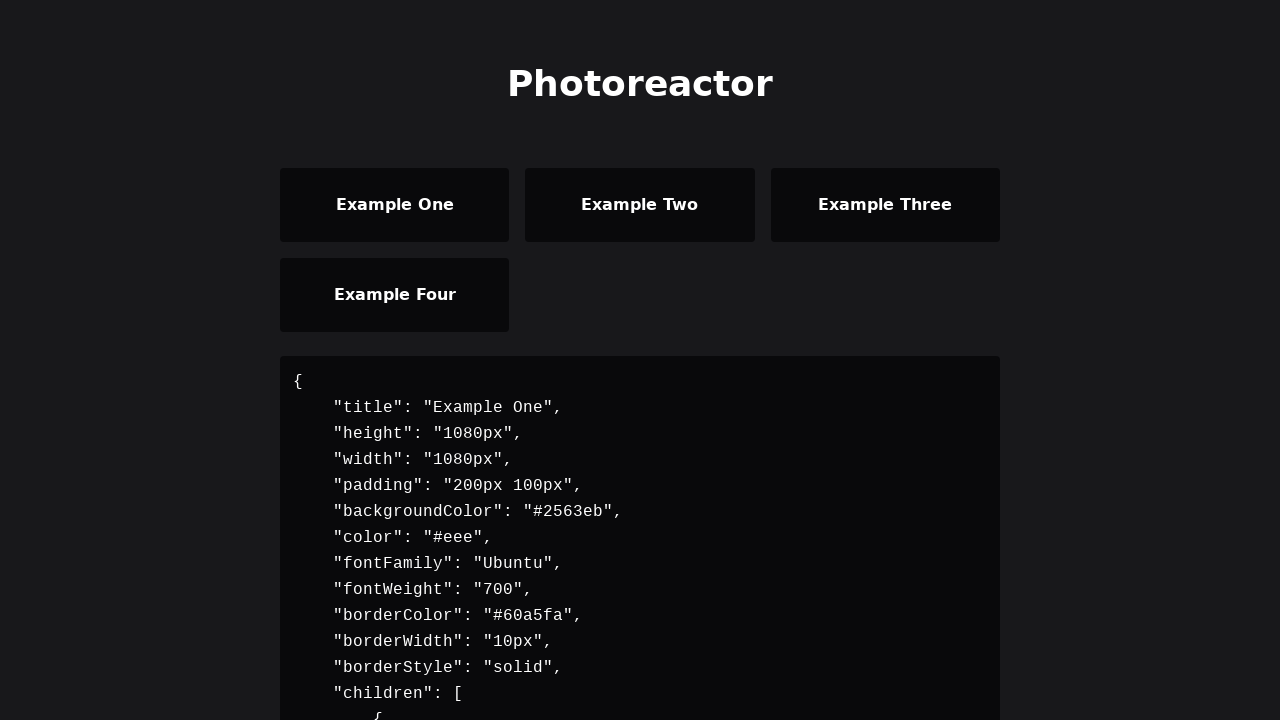

Filled JSON script into textarea on #inputTextArea
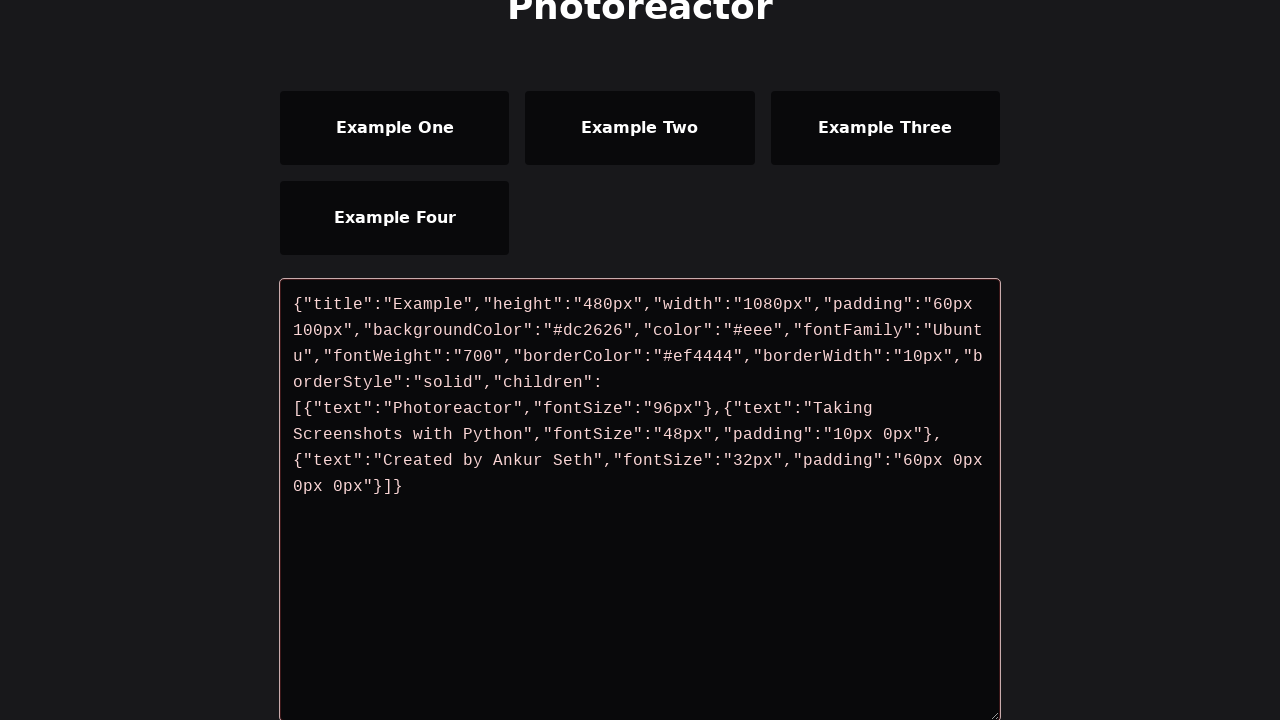

Clicked render button to process JSON script at (364, 407) on #renderButton
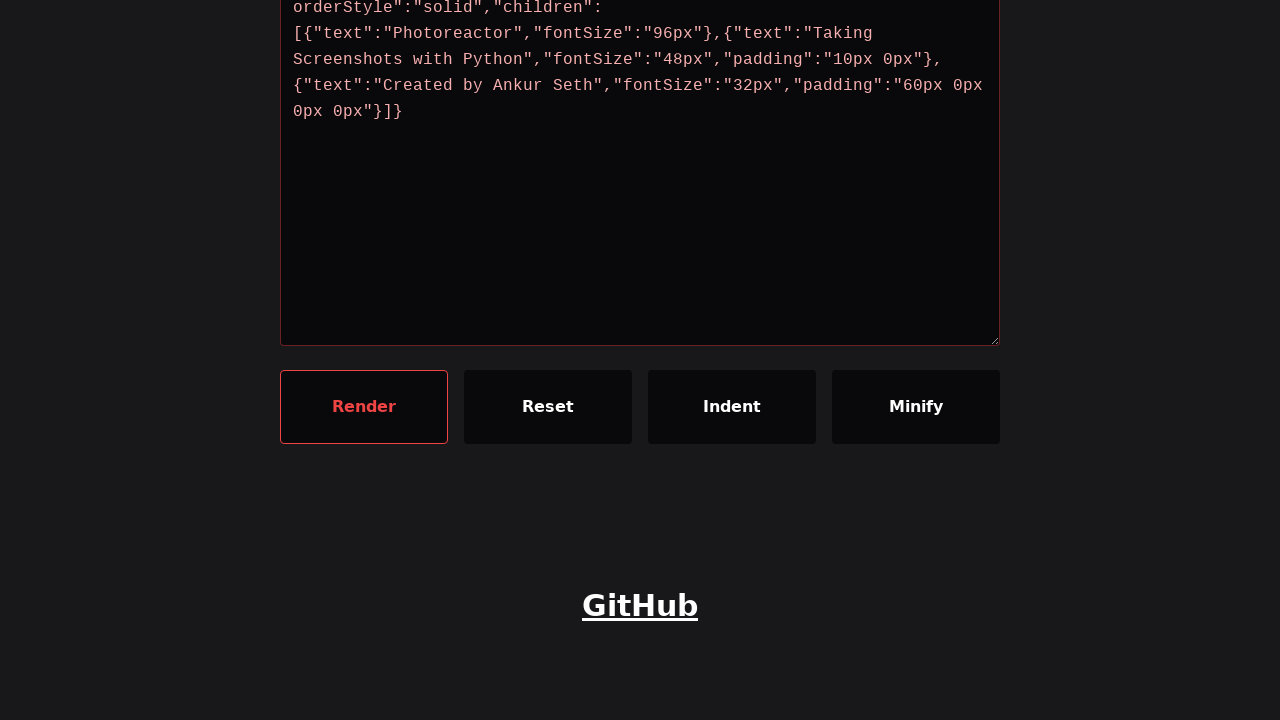

Waited 1 second for renderer to process
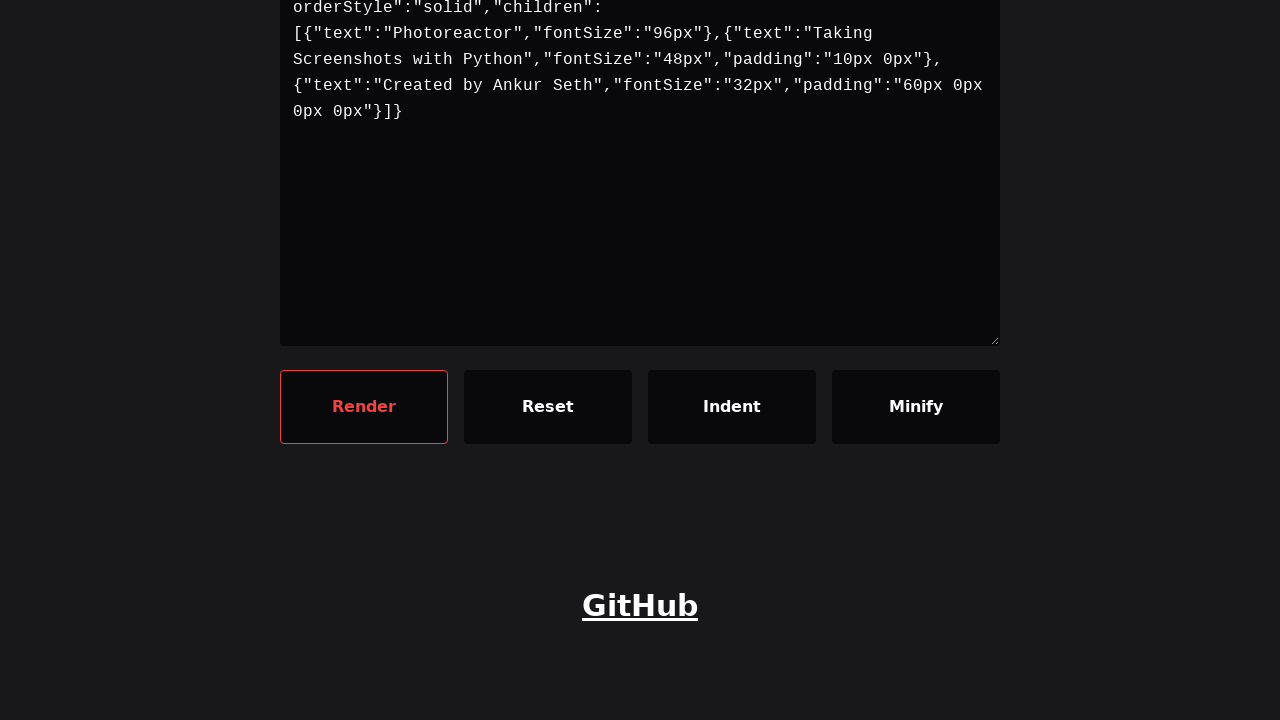

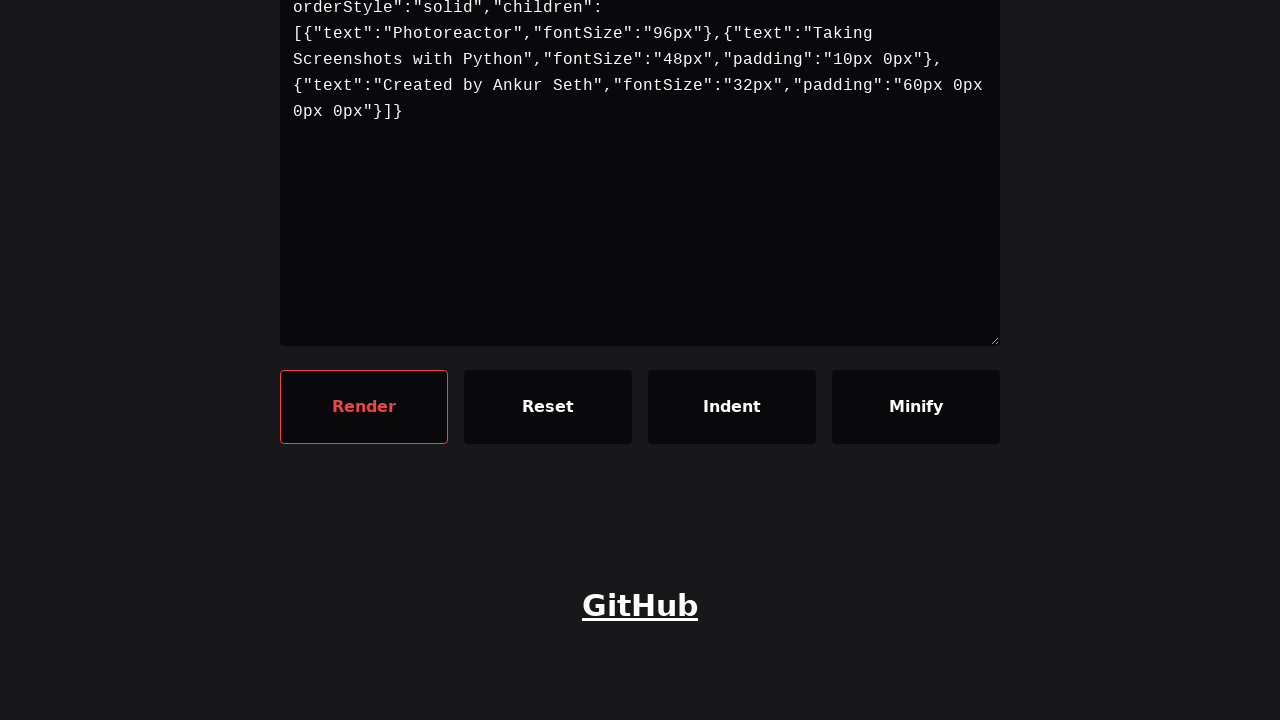